Verifies that the company branding logo is displayed on the OrangeHRM login page

Starting URL: https://opensource-demo.orangehrmlive.com/web/index.php/auth/login

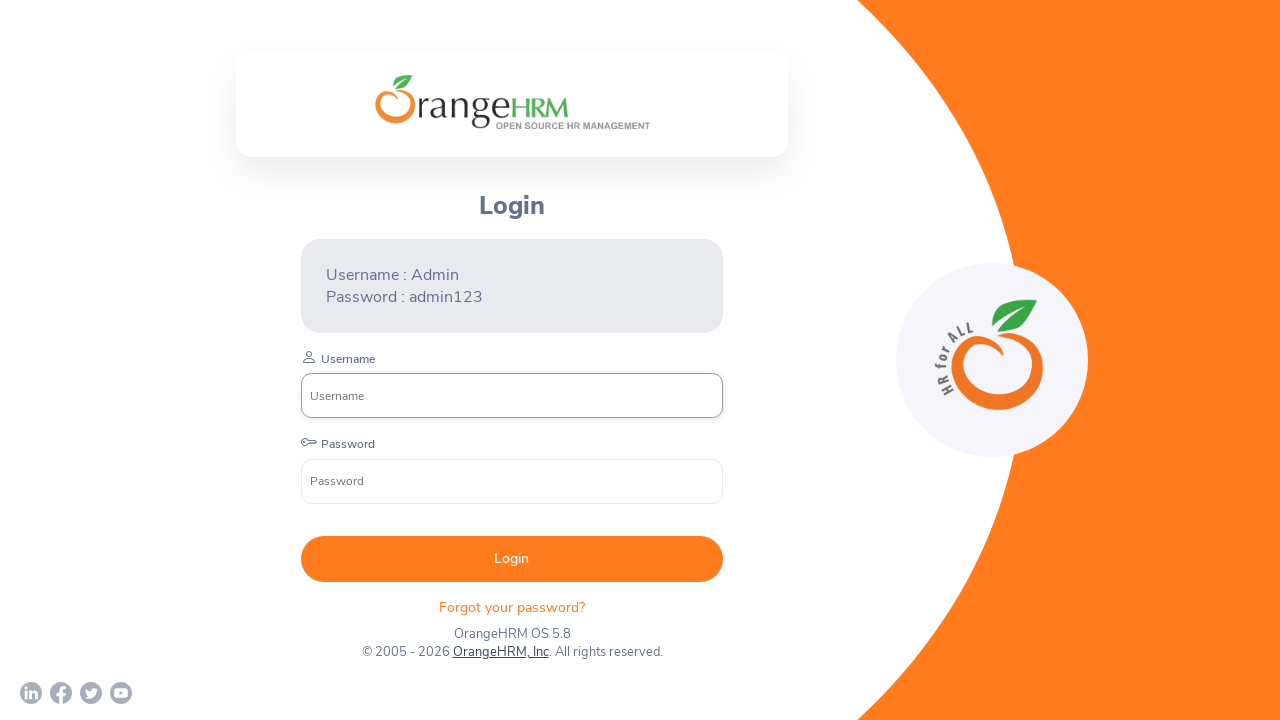

Waited for company branding logo to load on OrangeHRM login page
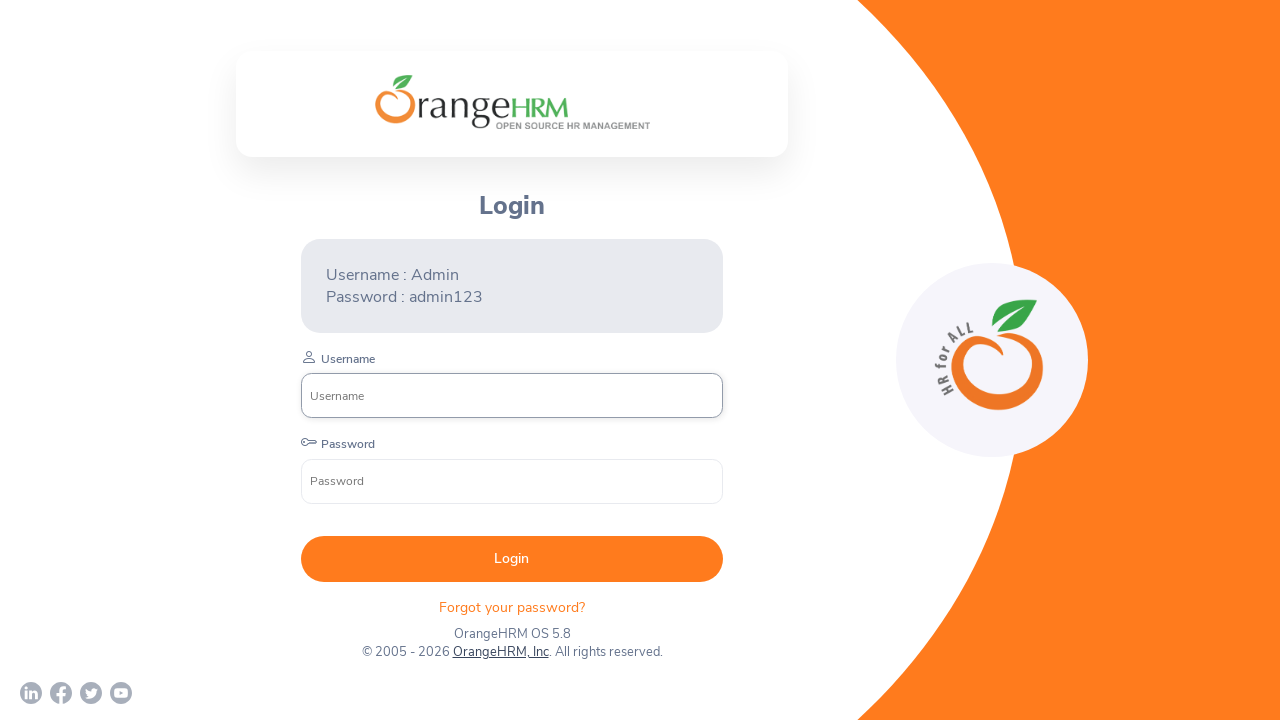

Verified company branding logo visibility status
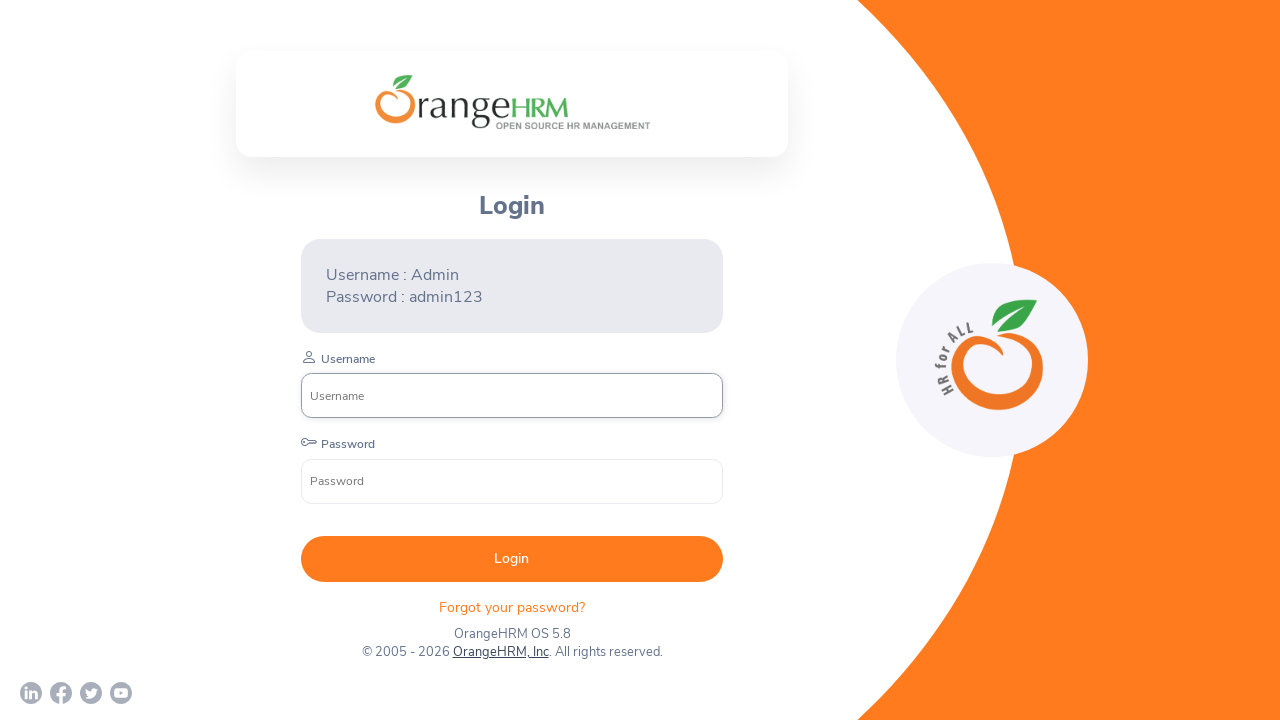

Printed logo visibility status
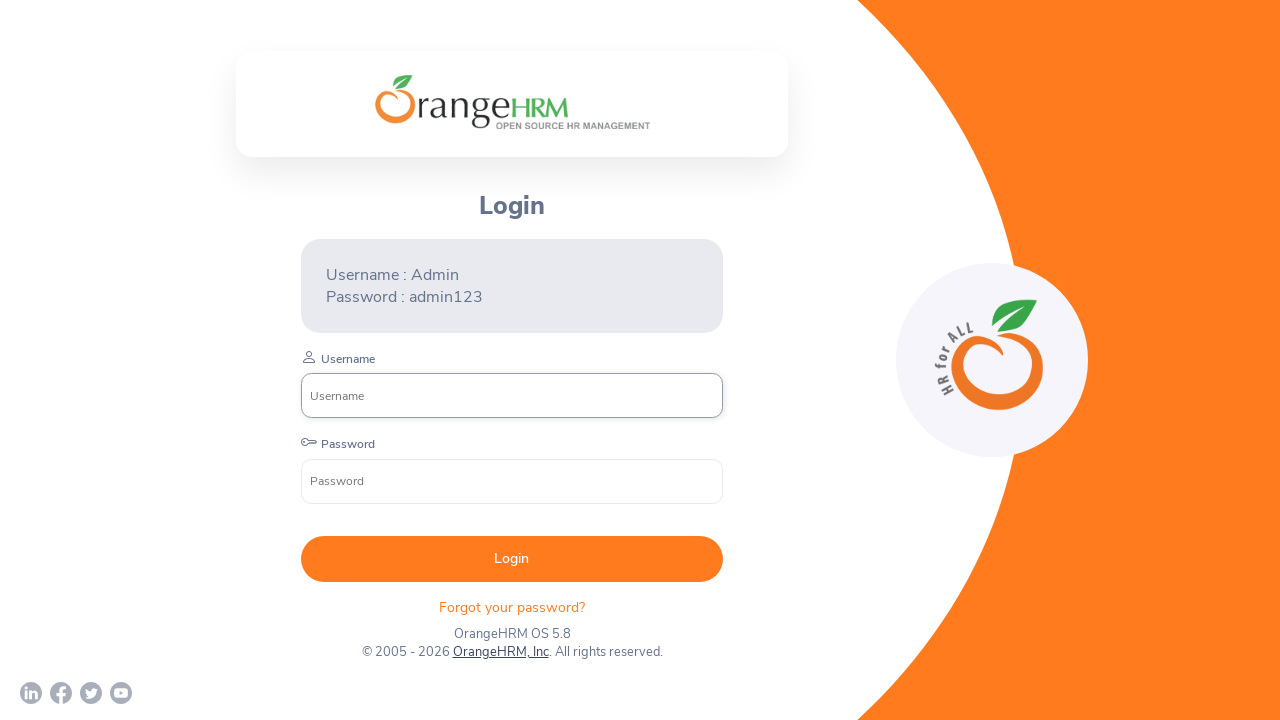

Printed test name C
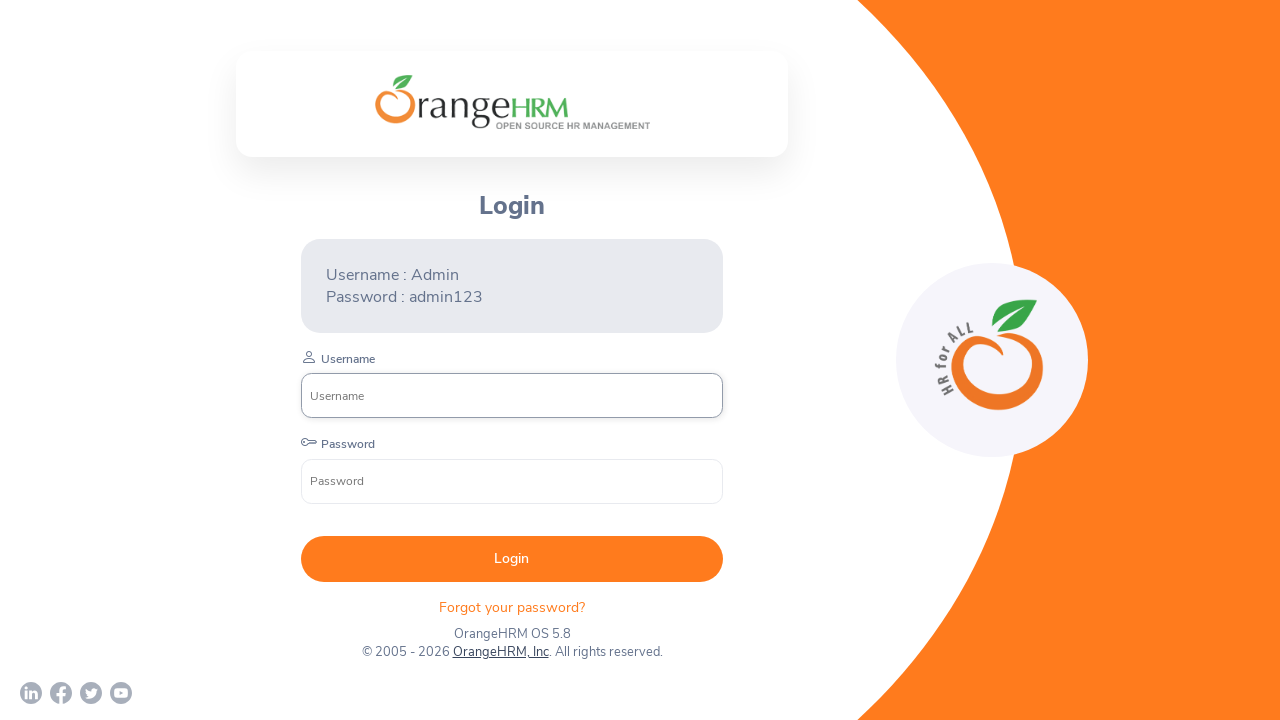

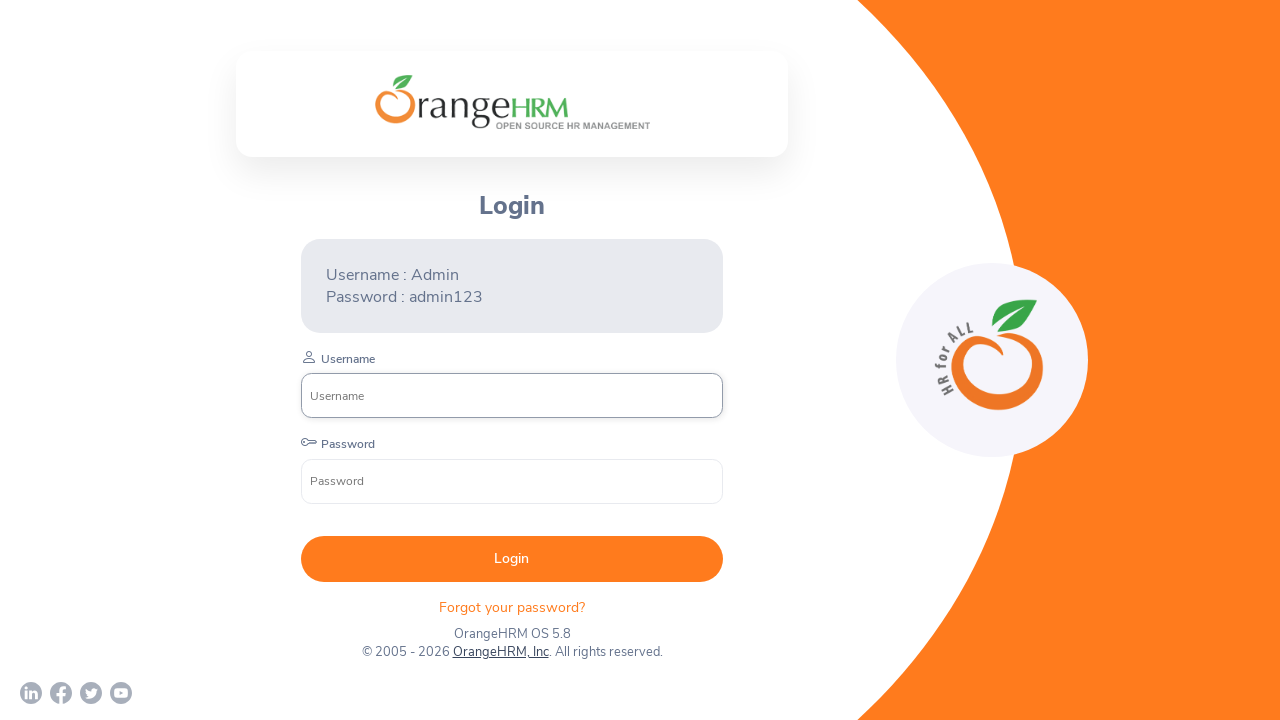